Tests registration form validation by entering a zip code, clicking continue, then register, and verifying an error message appears

Starting URL: https://www.sharelane.com/cgi-bin/register.py

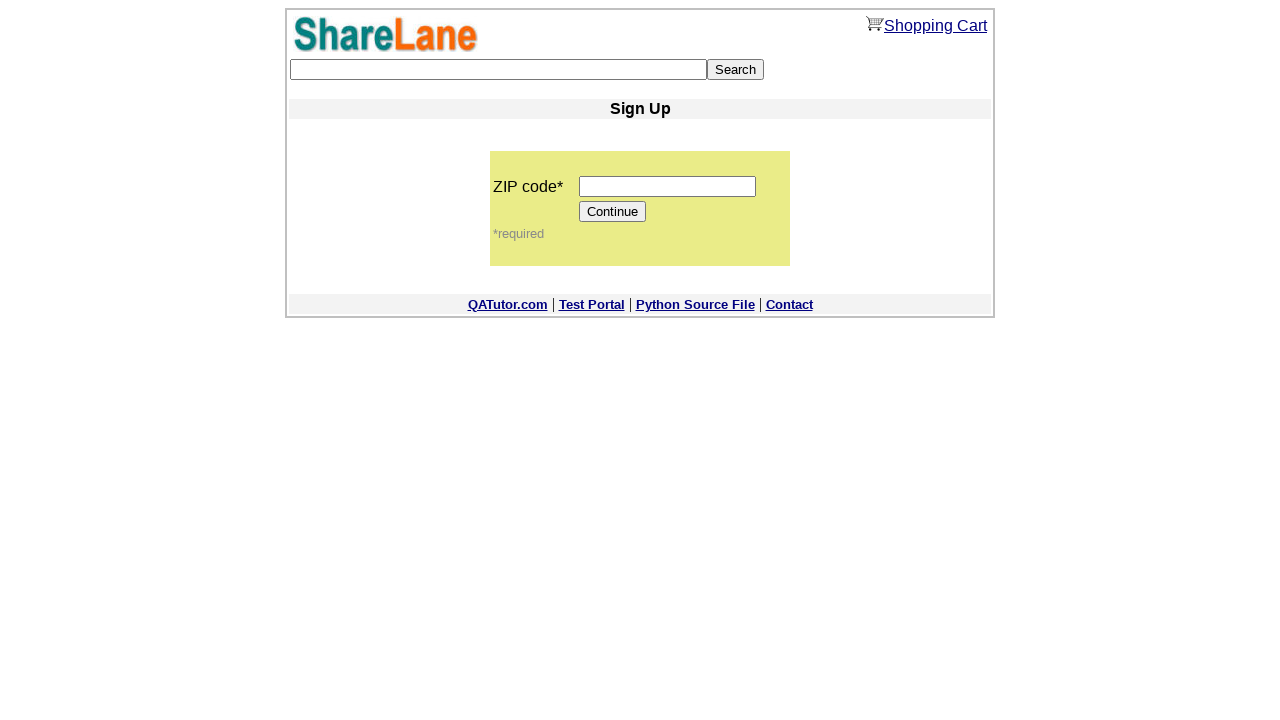

Filled zip code field with '12345' on input[name='zip_code']
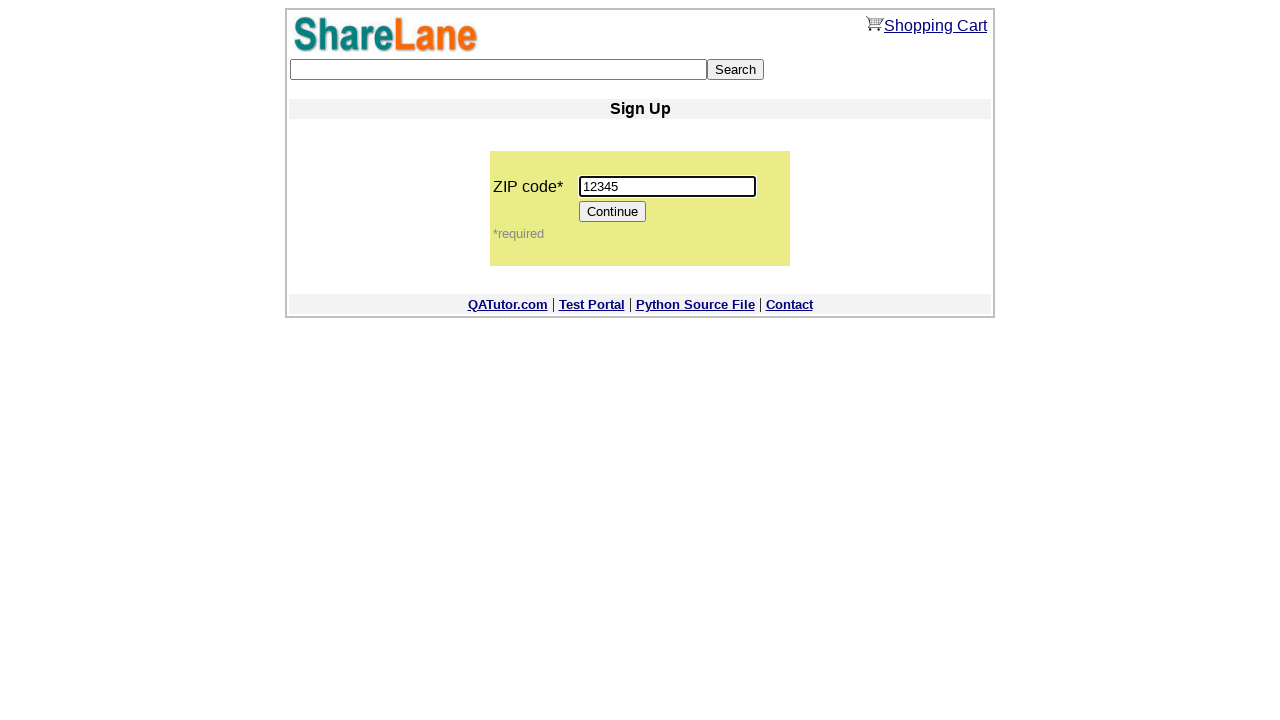

Clicked Continue button at (613, 212) on input[value='Continue']
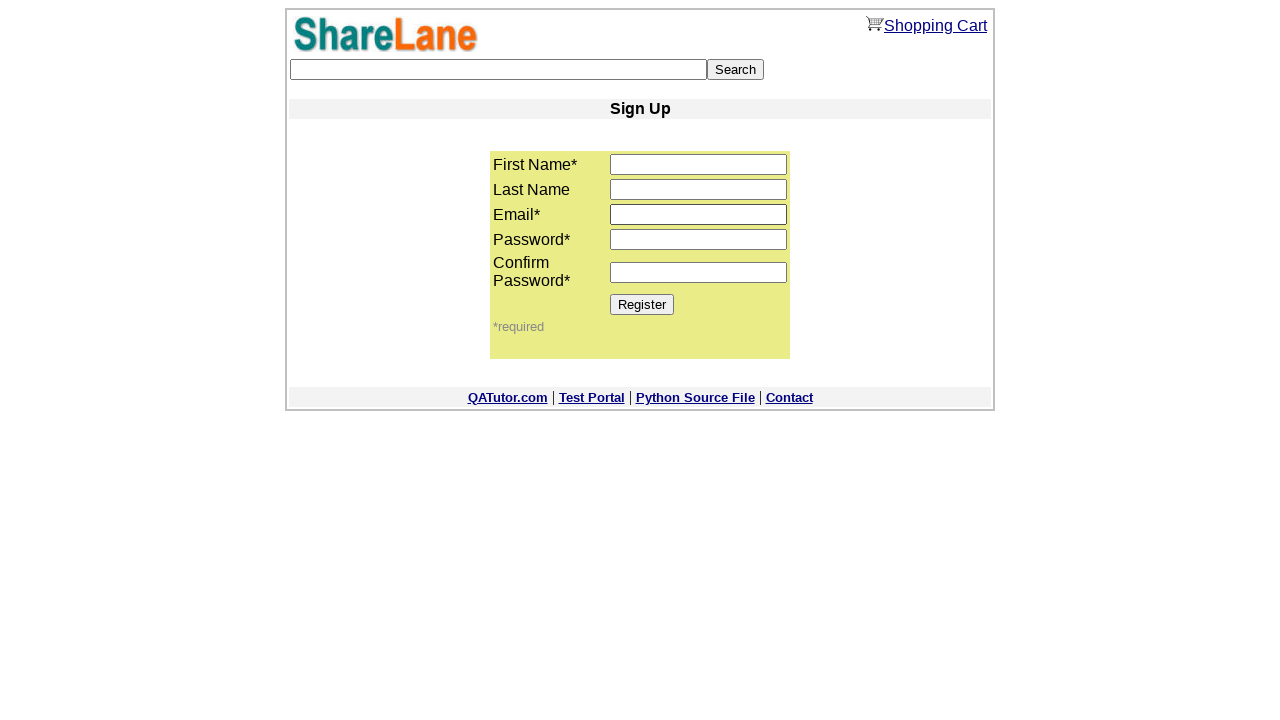

Clicked Register button at (642, 304) on input[value='Register']
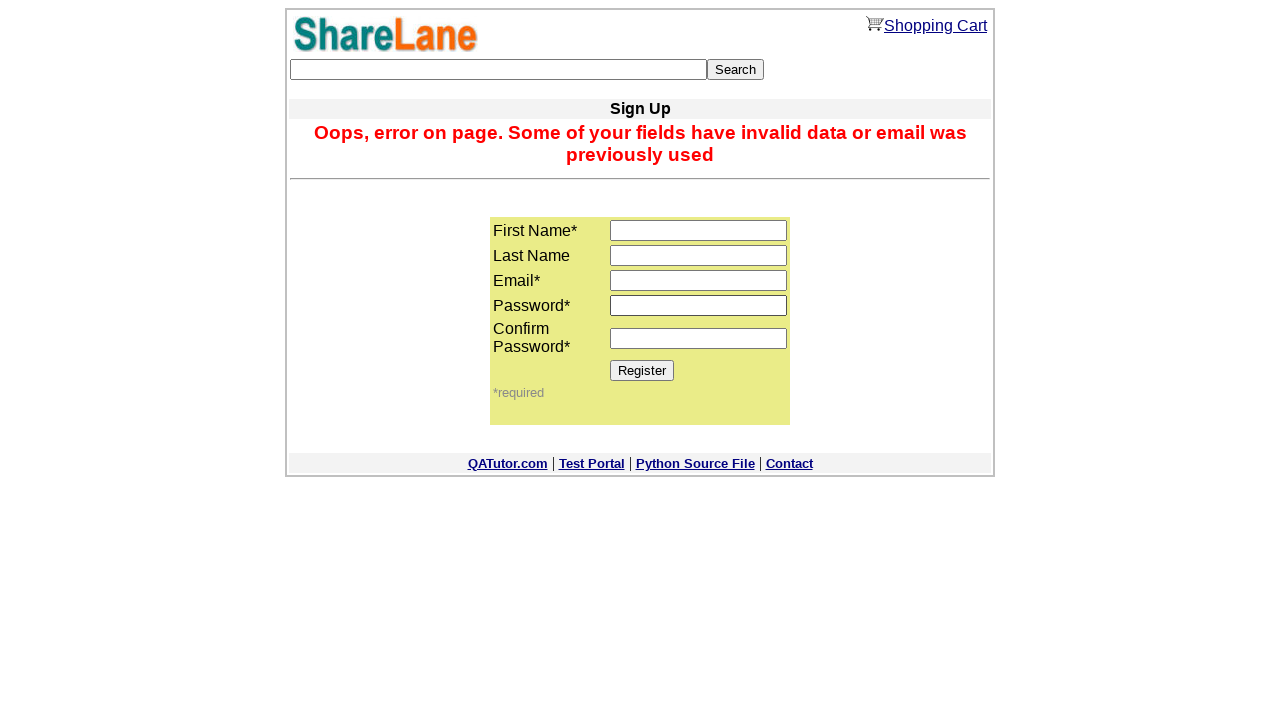

Error message element appeared on page
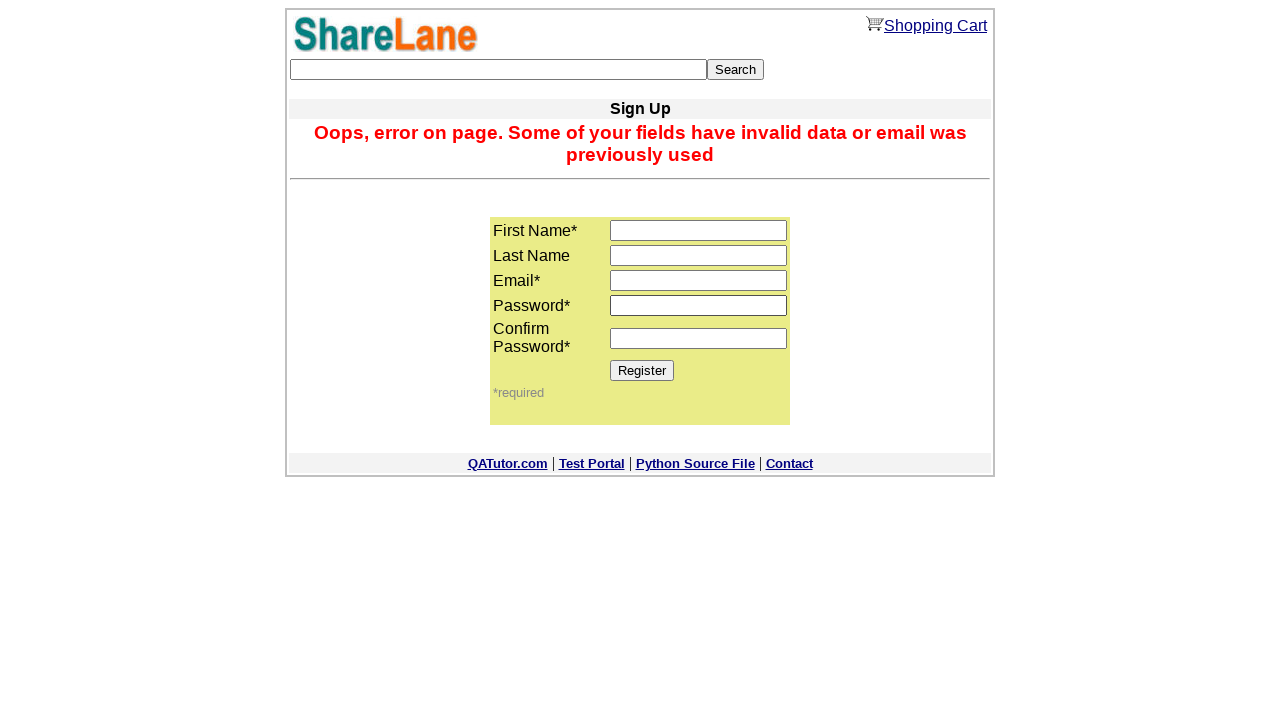

Retrieved error message text content
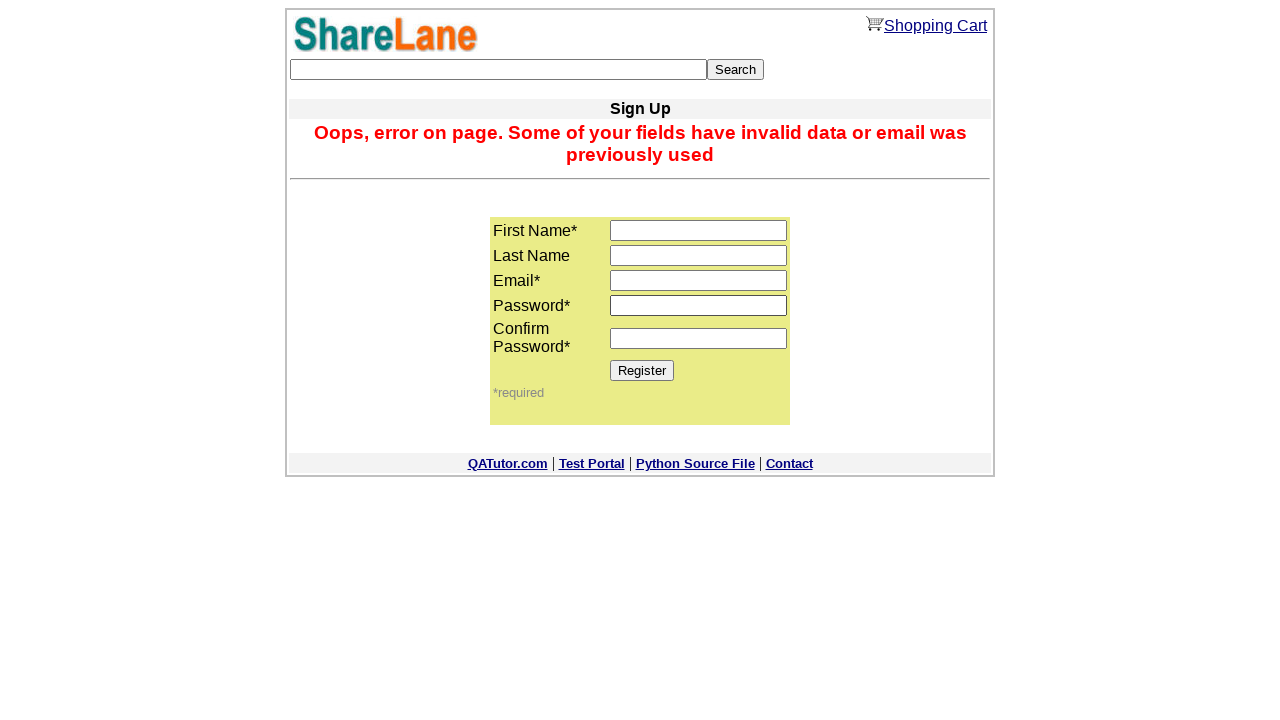

Verified error message matches expected validation text
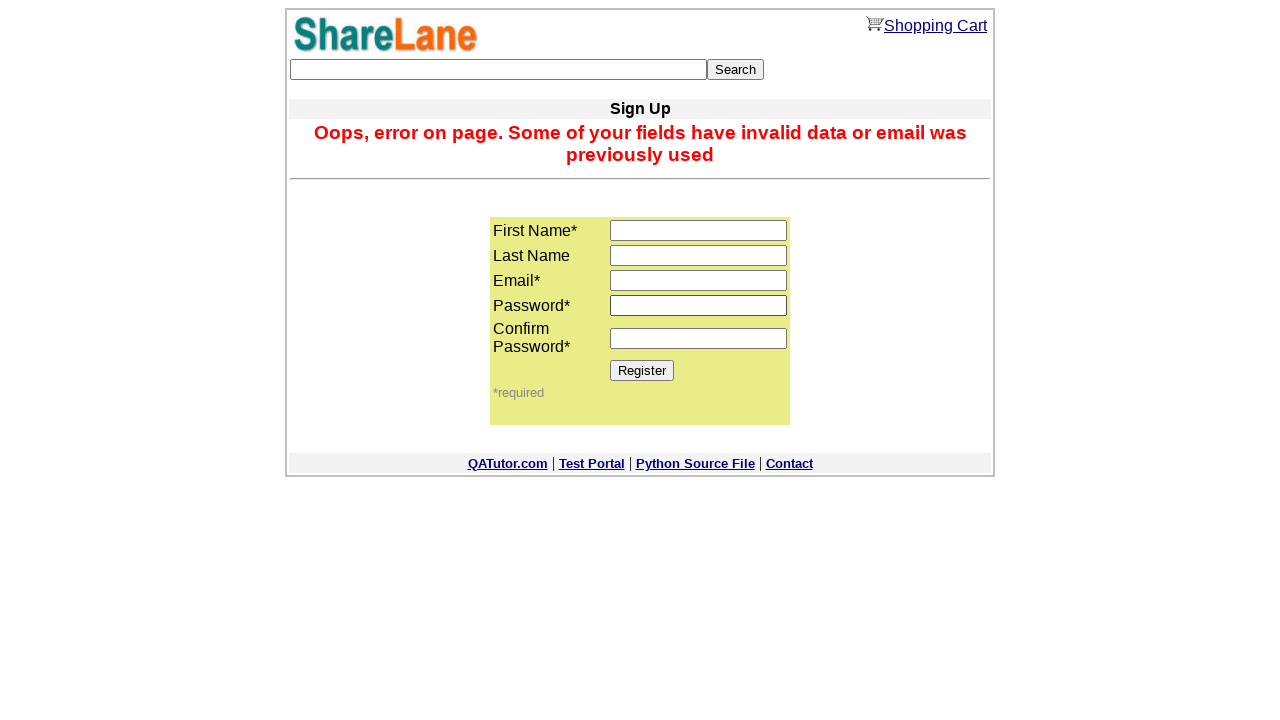

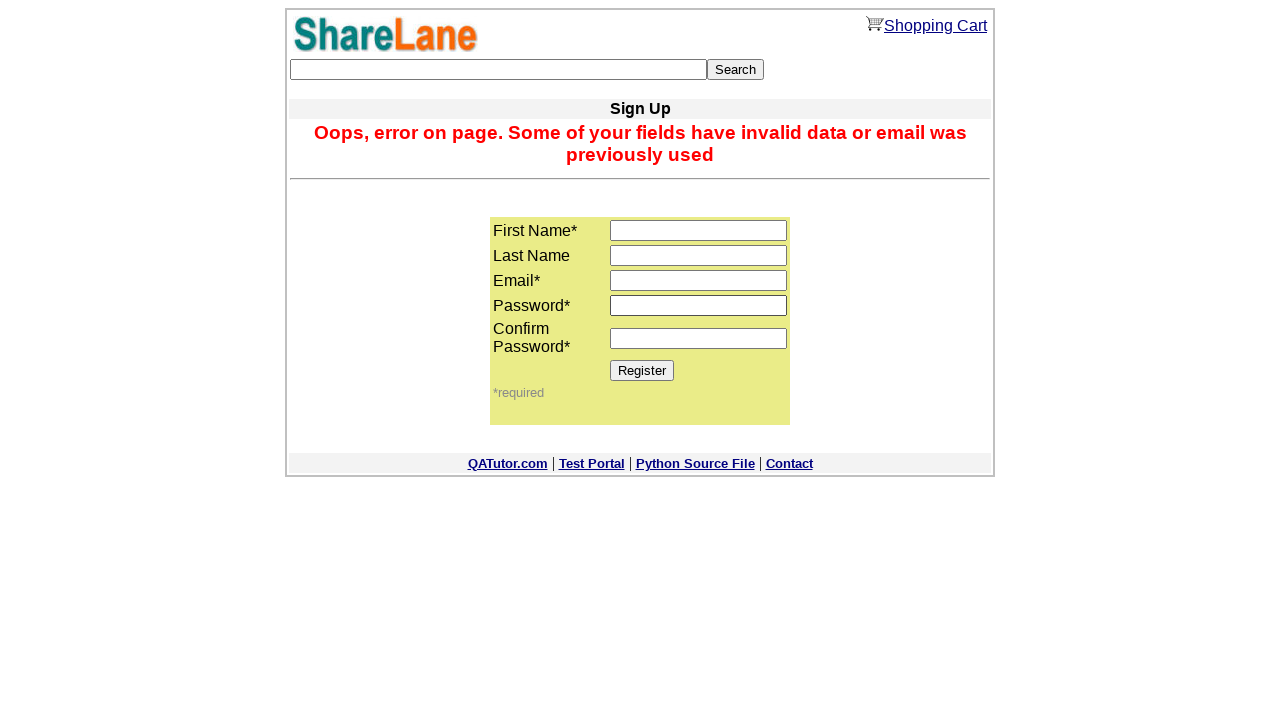